Tests multi-selection in a list by holding Ctrl and clicking multiple items

Starting URL: https://www.leafground.com/list.xhtml

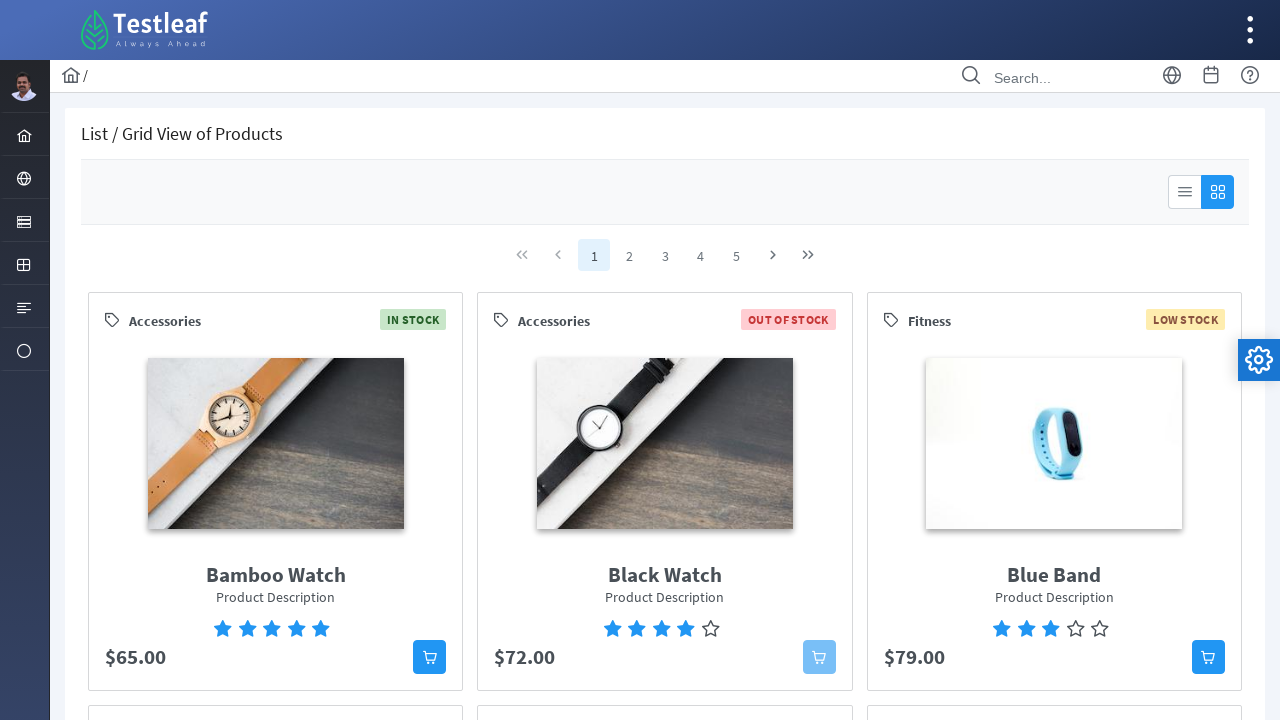

Waited for page to load (4000ms)
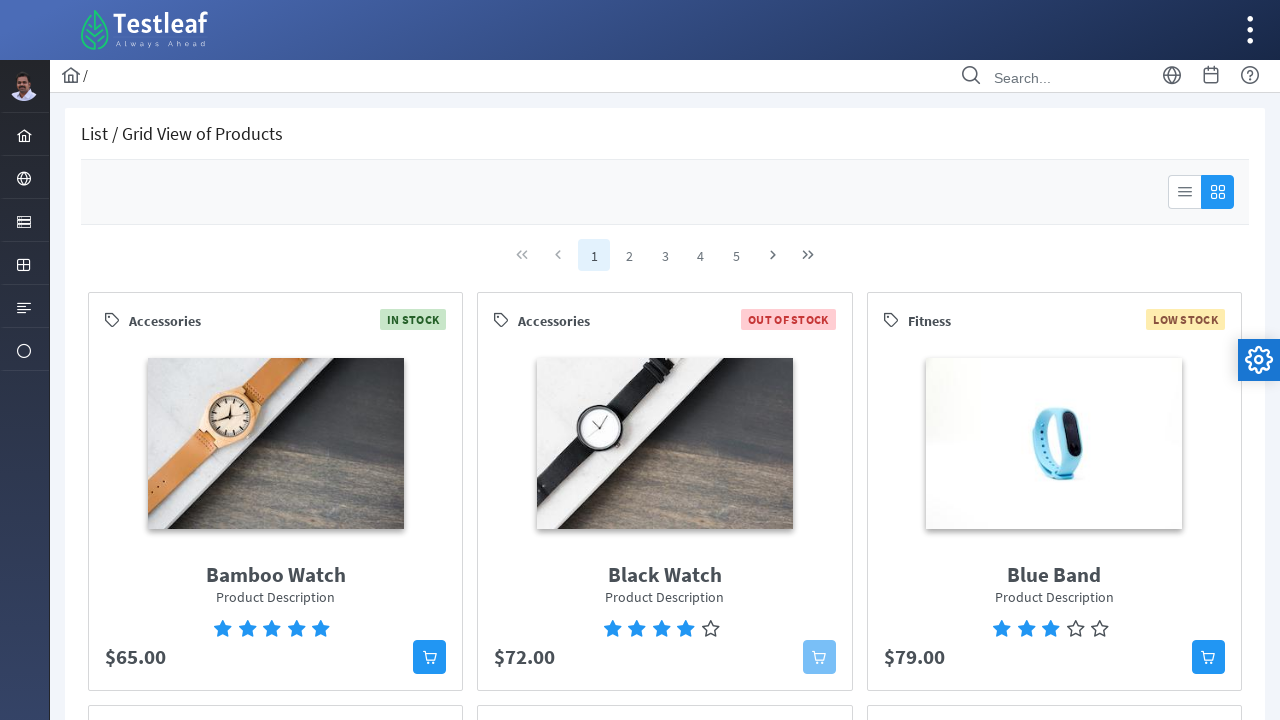

Retrieved all list items from 'From' list
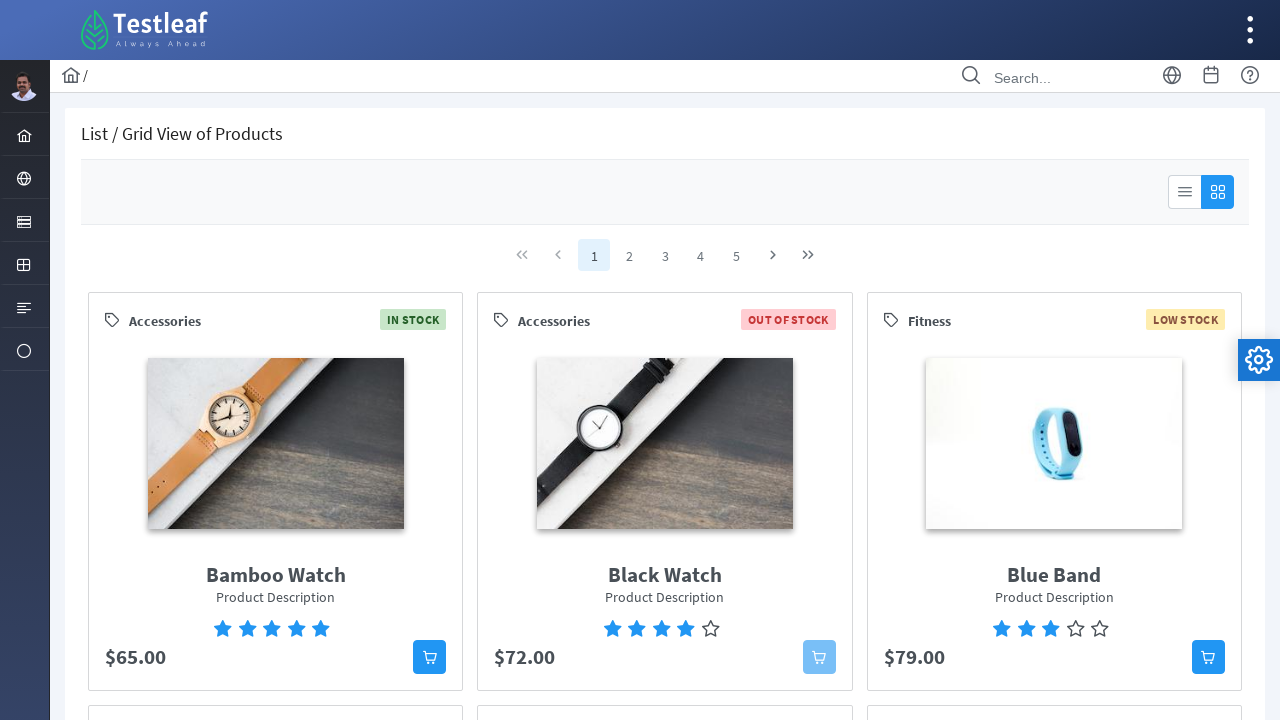

Held down Ctrl key
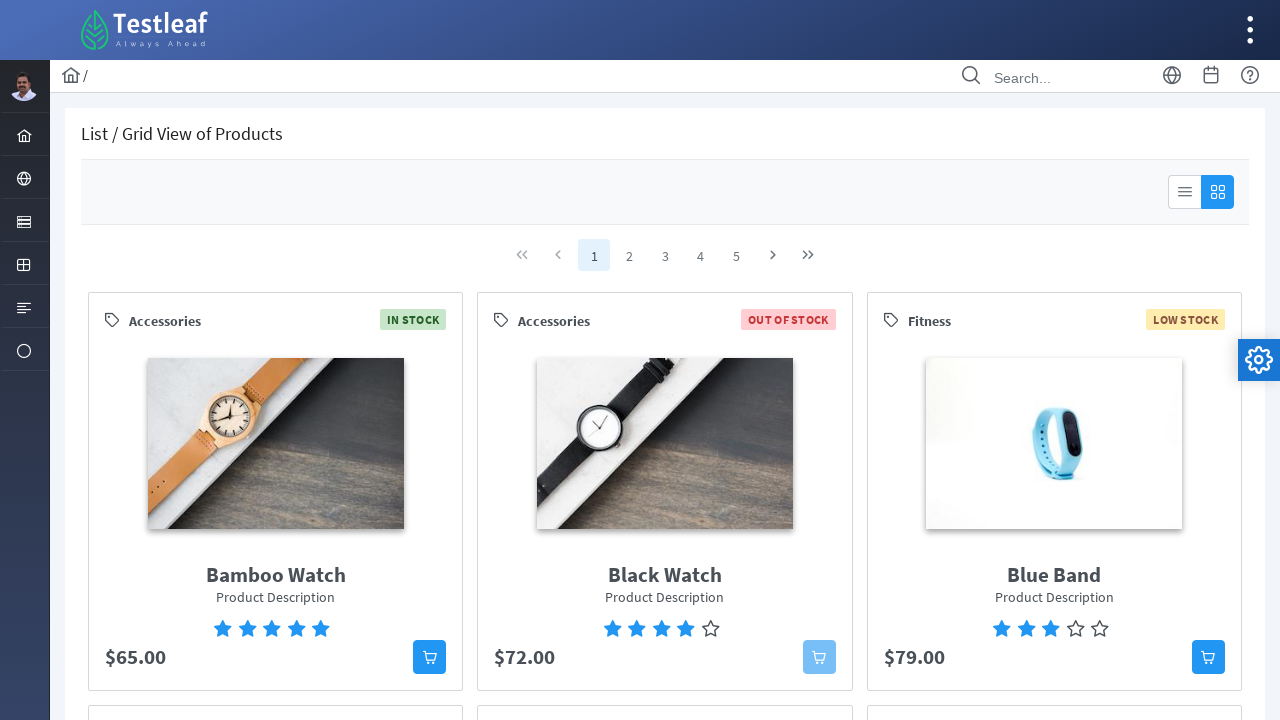

Clicked first list item while Ctrl held at (291, 472) on xpath=//ul[@aria-label='From']/li >> nth=0
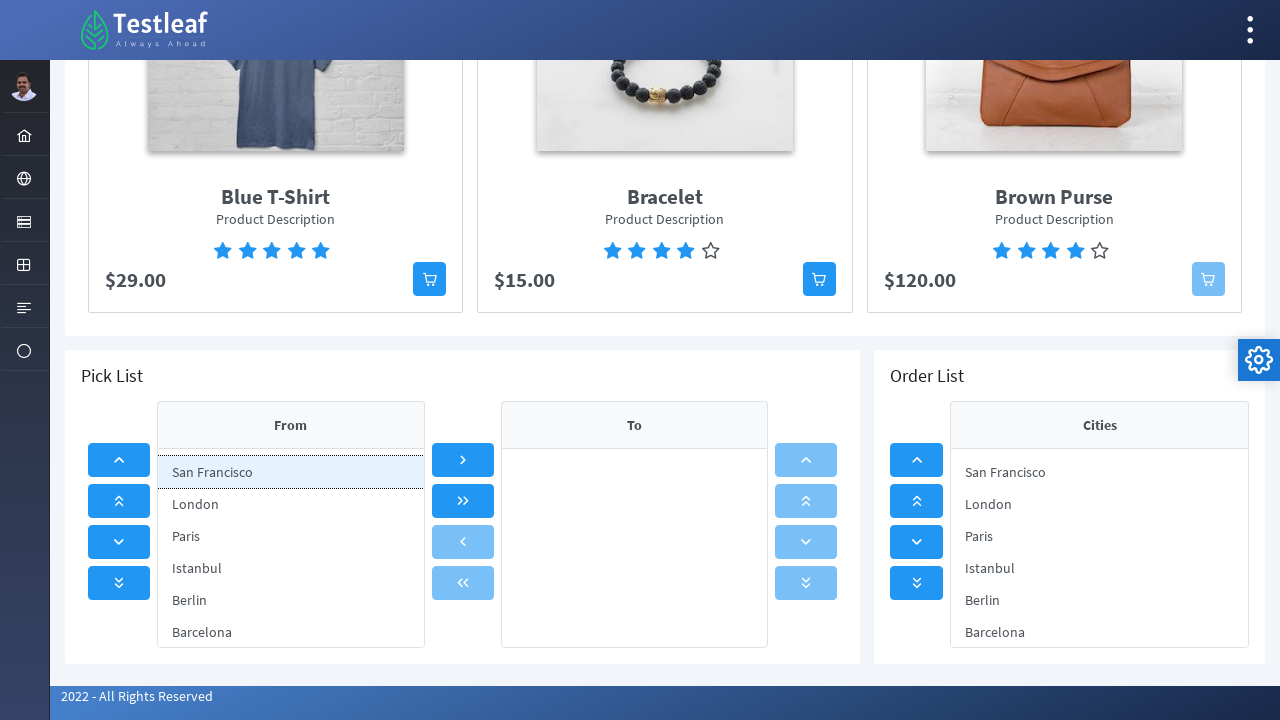

Clicked second list item while Ctrl held at (291, 504) on xpath=//ul[@aria-label='From']/li >> nth=1
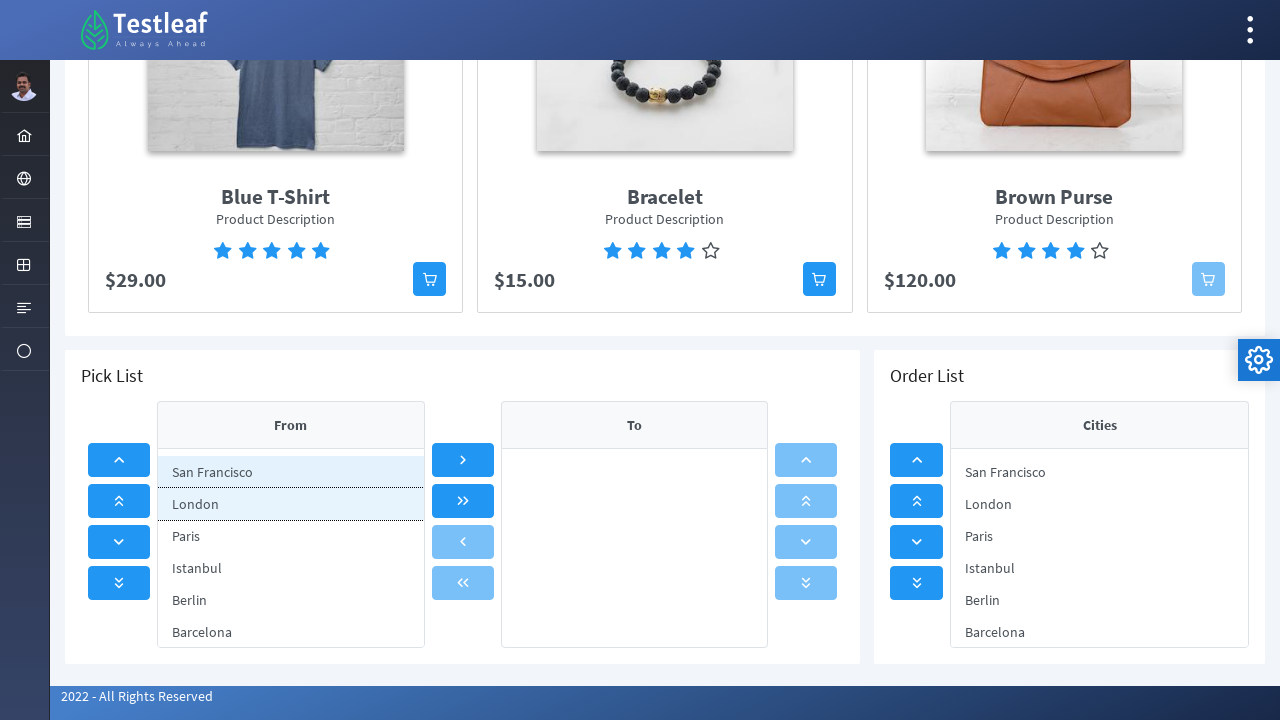

Clicked third list item while Ctrl held at (291, 536) on xpath=//ul[@aria-label='From']/li >> nth=2
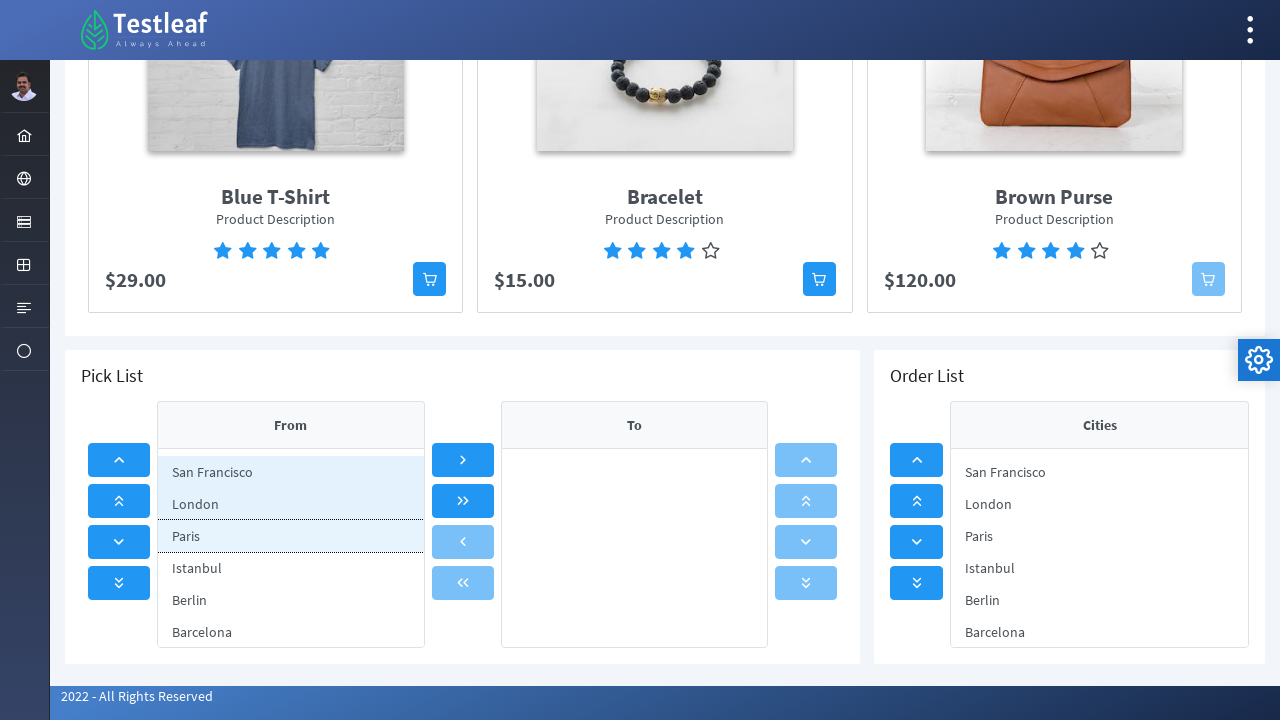

Released Ctrl key
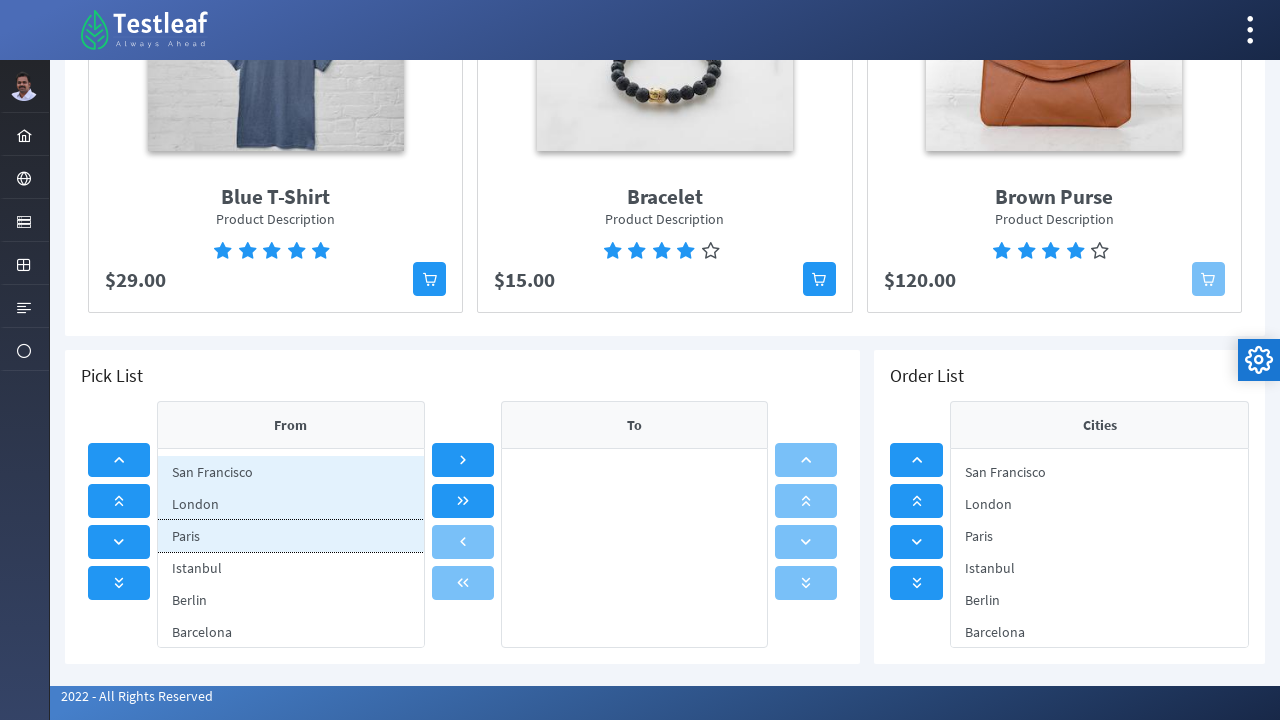

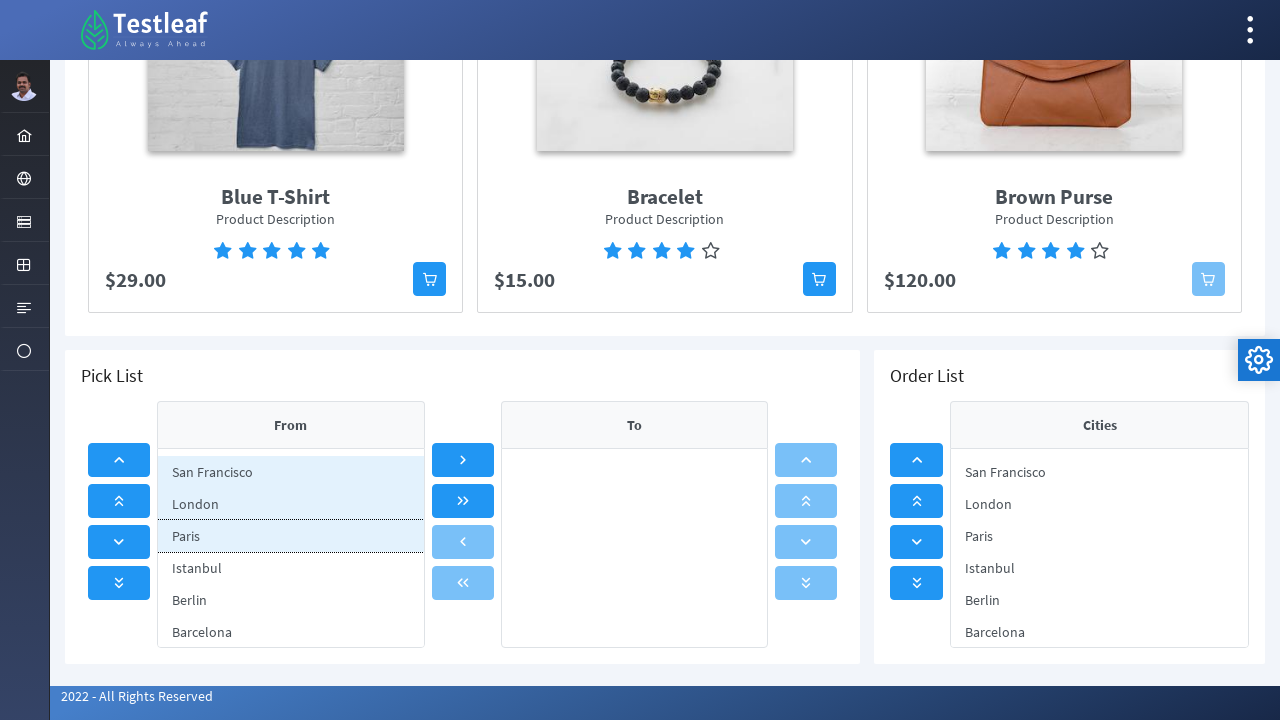